Tests drag and drop by offset action, dragging the source element to the target element's position

Starting URL: https://crossbrowsertesting.github.io/drag-and-drop

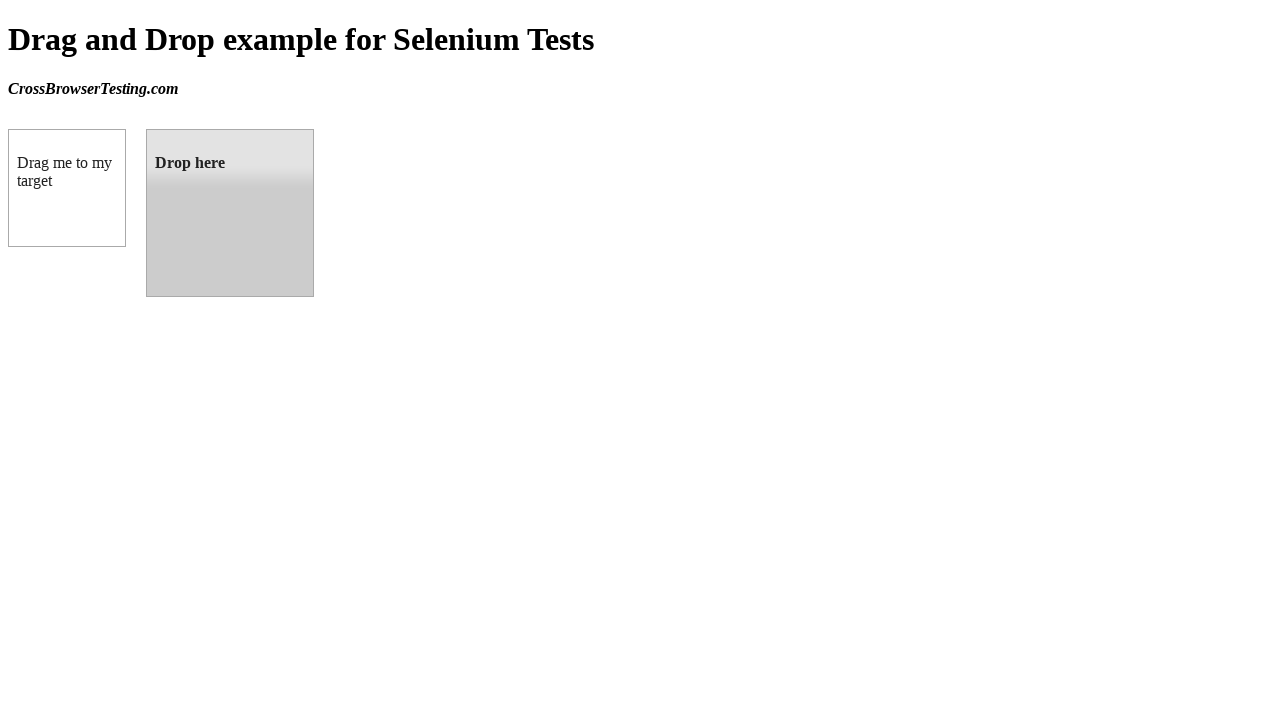

Located source element 'box A' with id 'draggable'
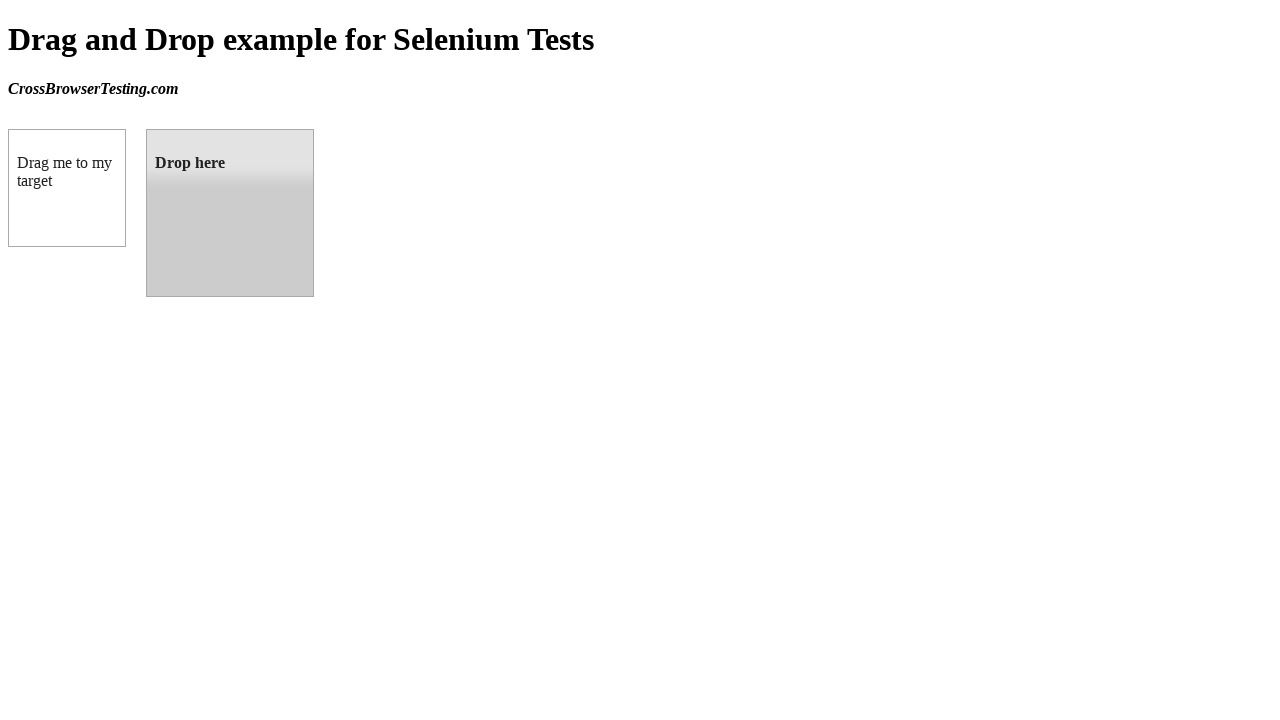

Located target element 'box B' with id 'droppable'
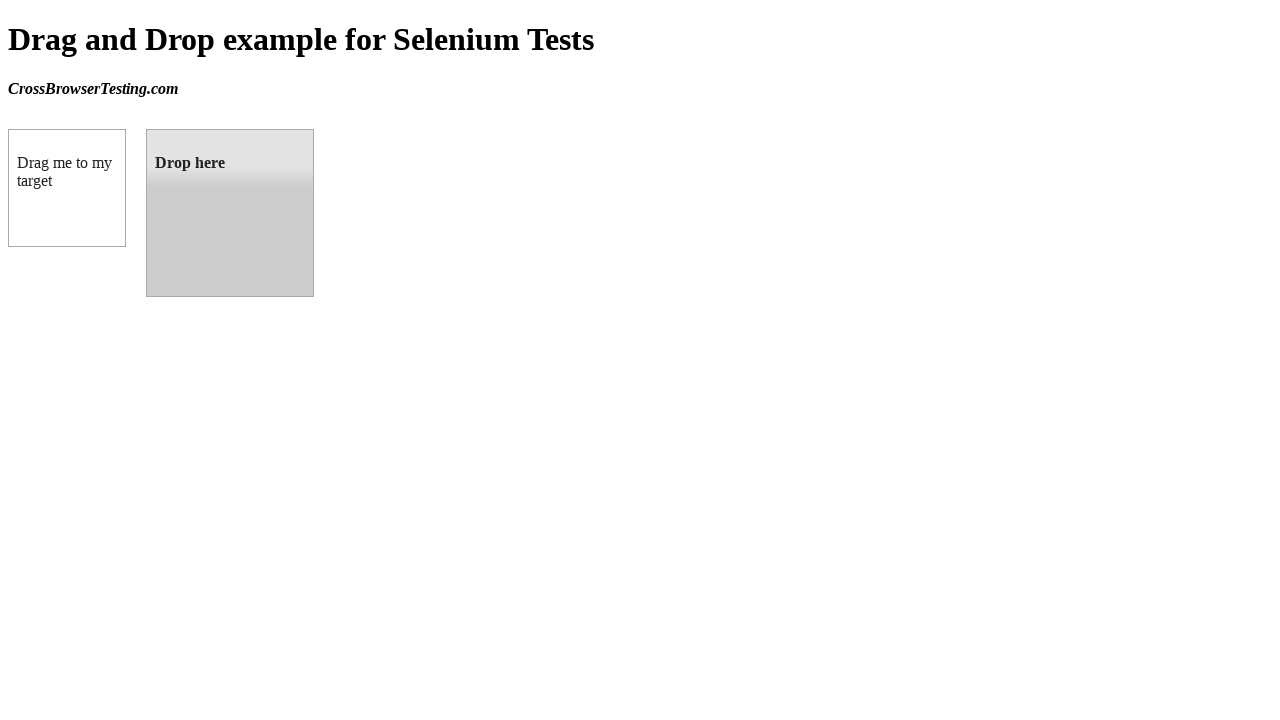

Source element 'box A' is now visible
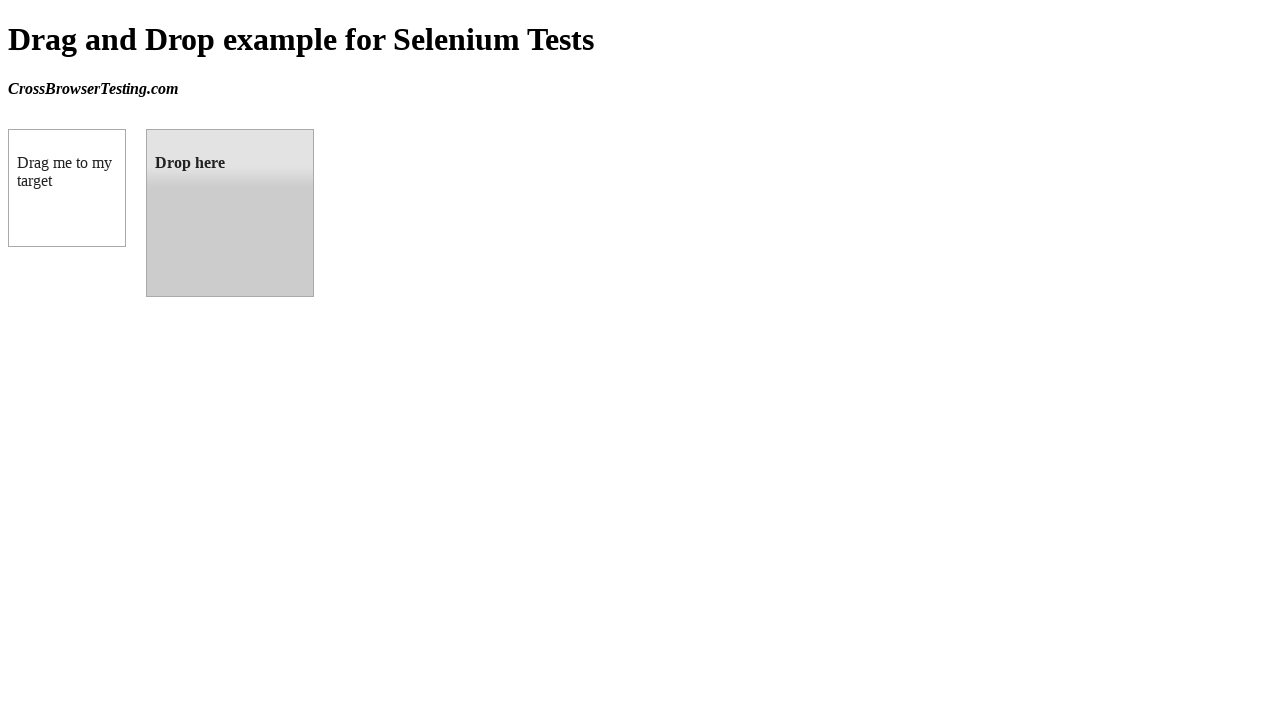

Target element 'box B' is now visible
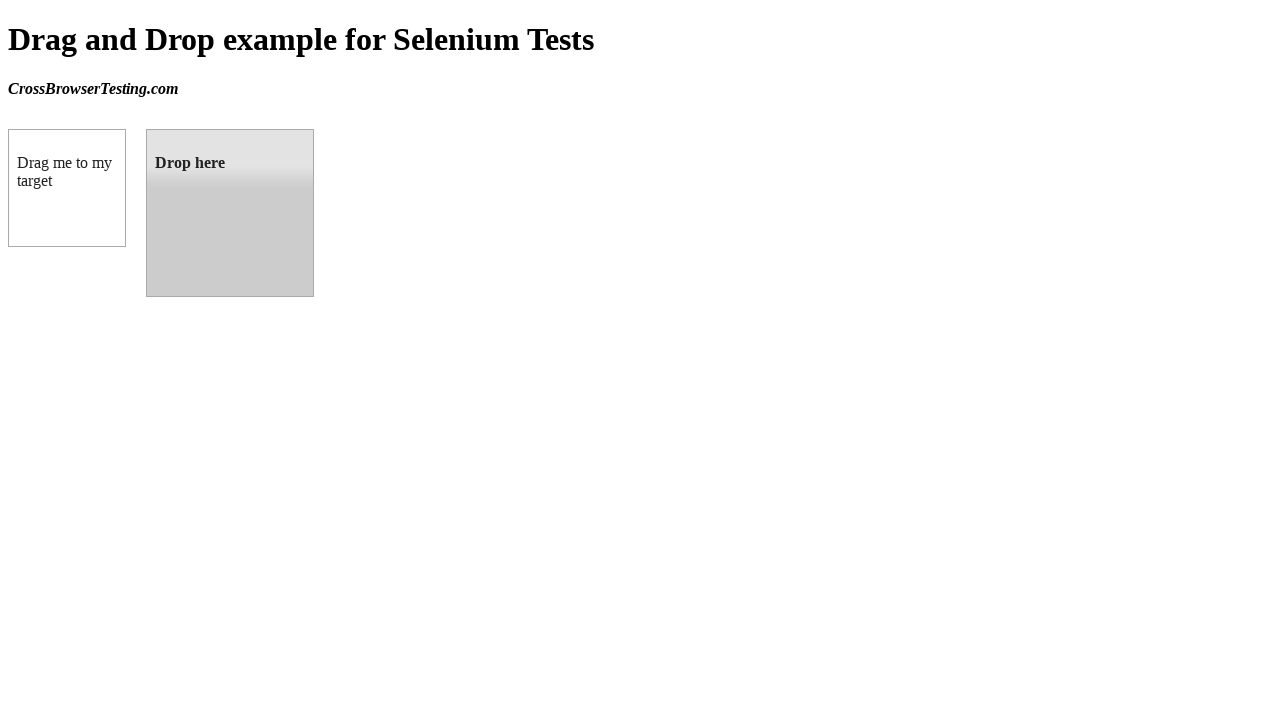

Dragged source element 'box A' to target element 'box B' at (230, 213)
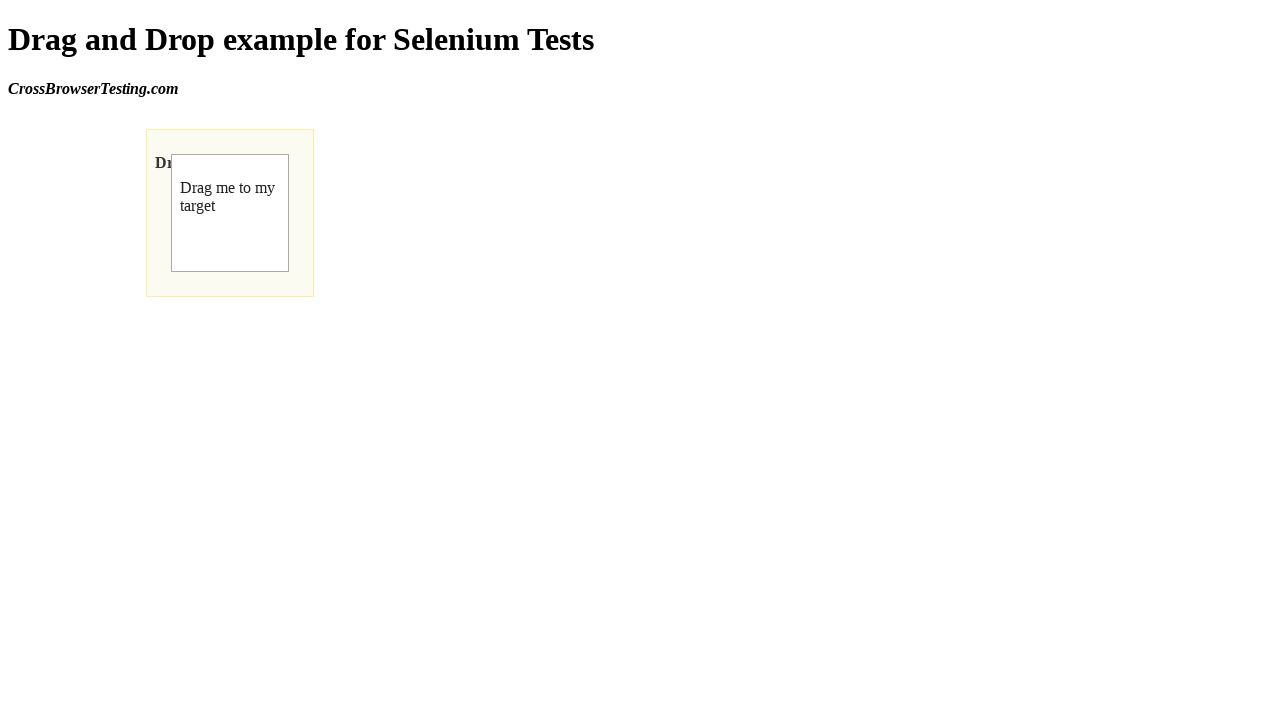

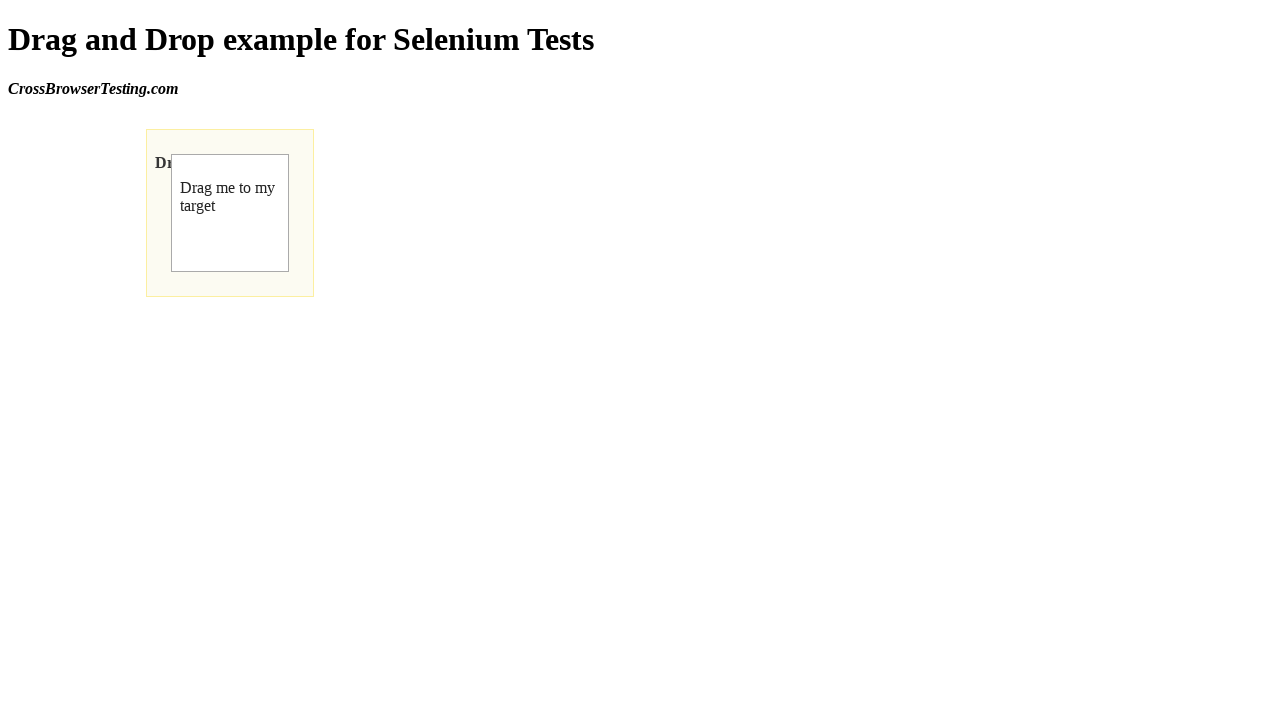